Navigates to WiseQuarter website and verifies the page loads correctly

Starting URL: https://www.wisequarter.com

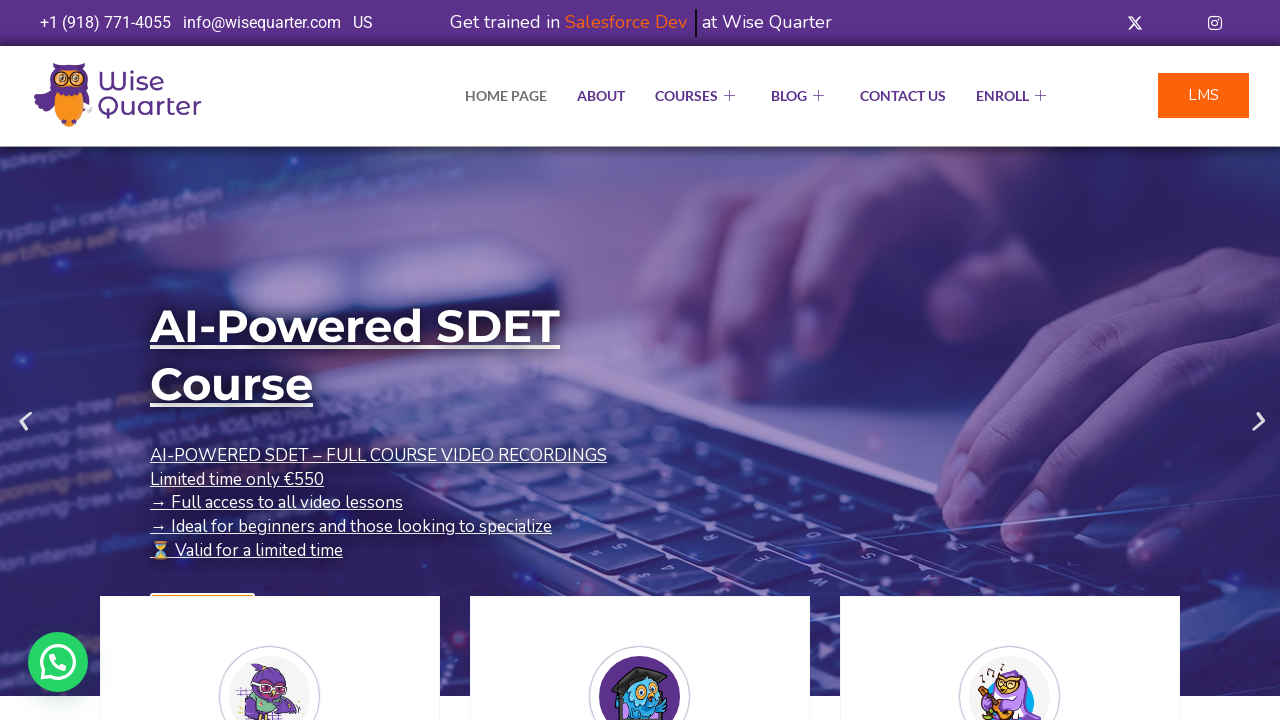

WiseQuarter page DOM content loaded
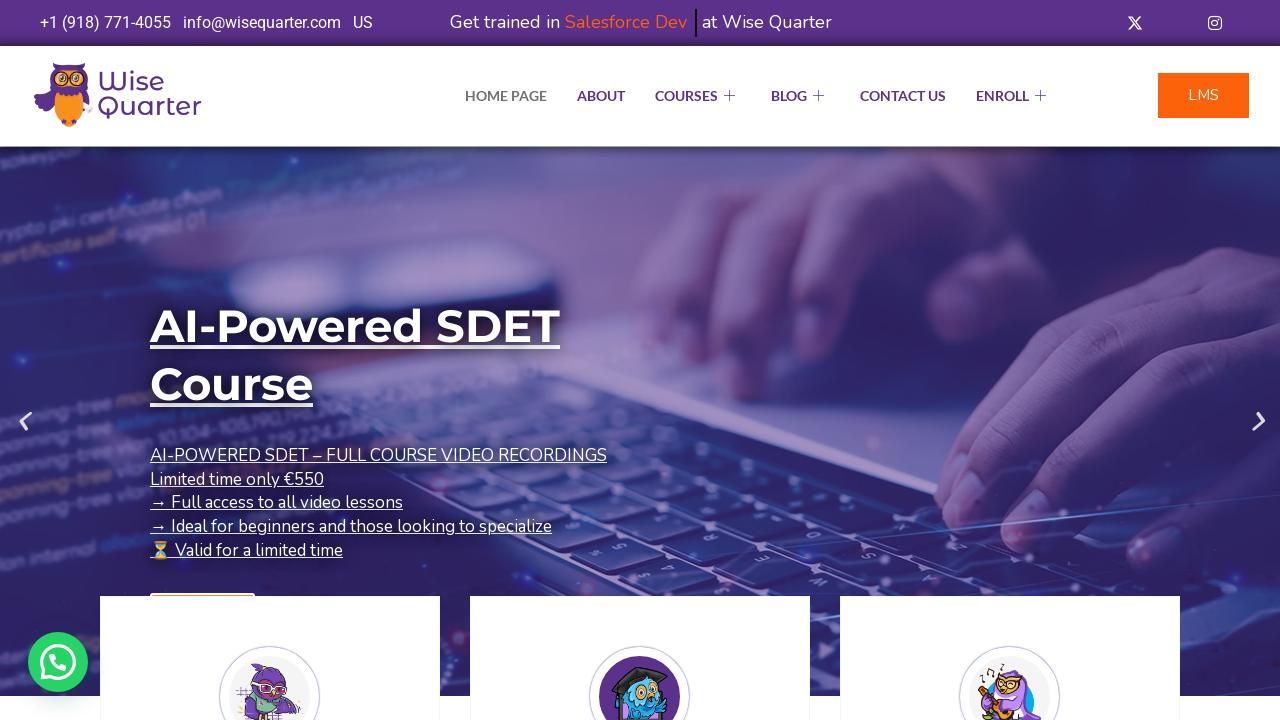

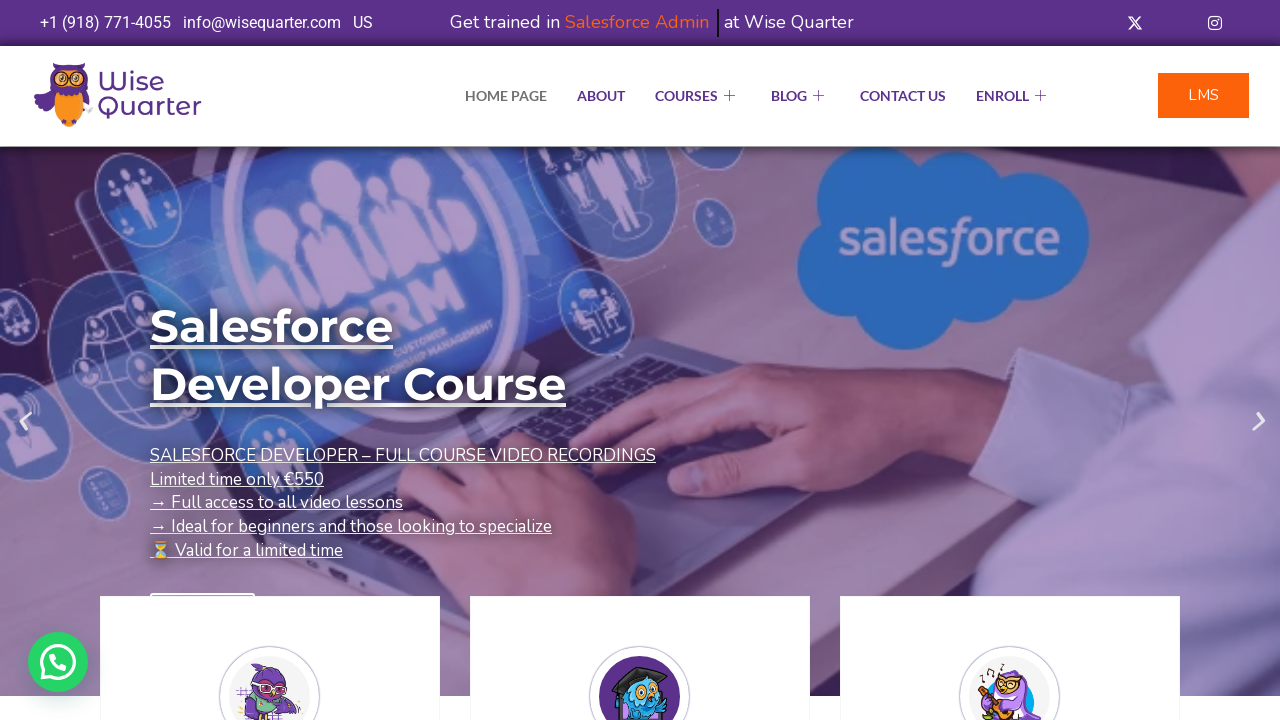